Tests dynamic loading with longer wait time by clicking start button and verifying text appears

Starting URL: https://automationfc.github.io/dynamic-loading/

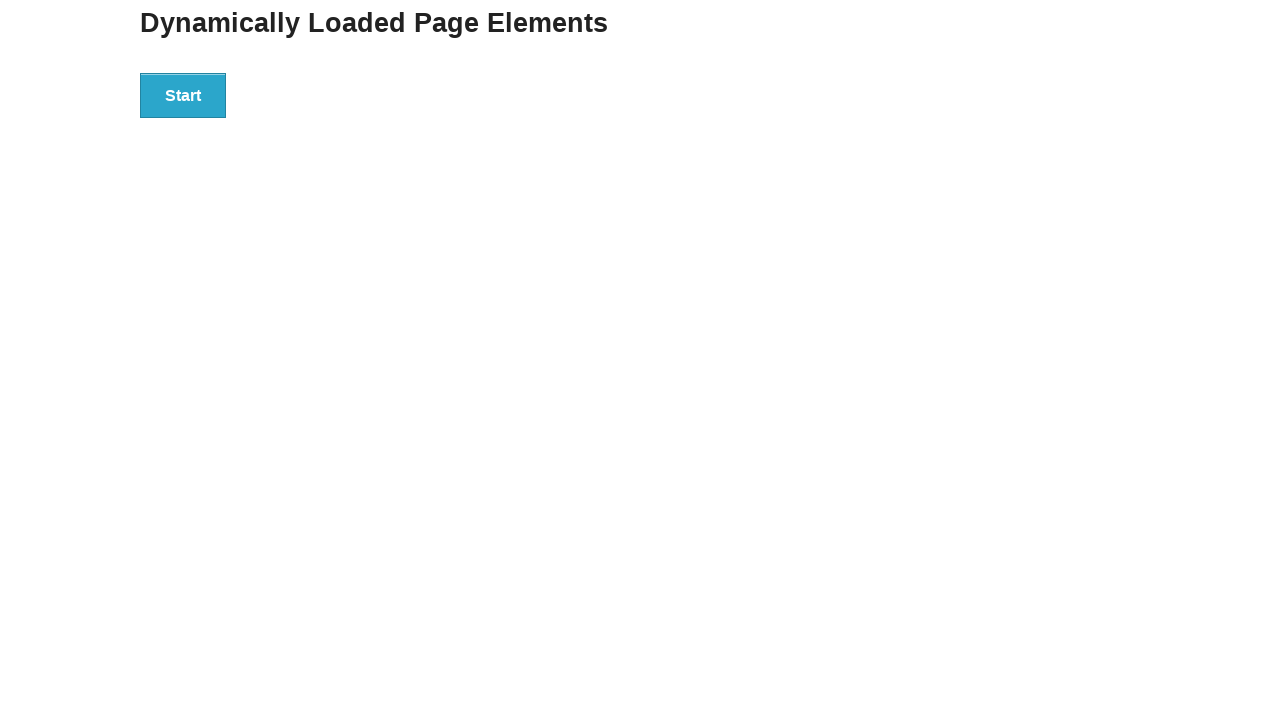

Clicked start button to trigger dynamic loading at (183, 95) on div#start>button
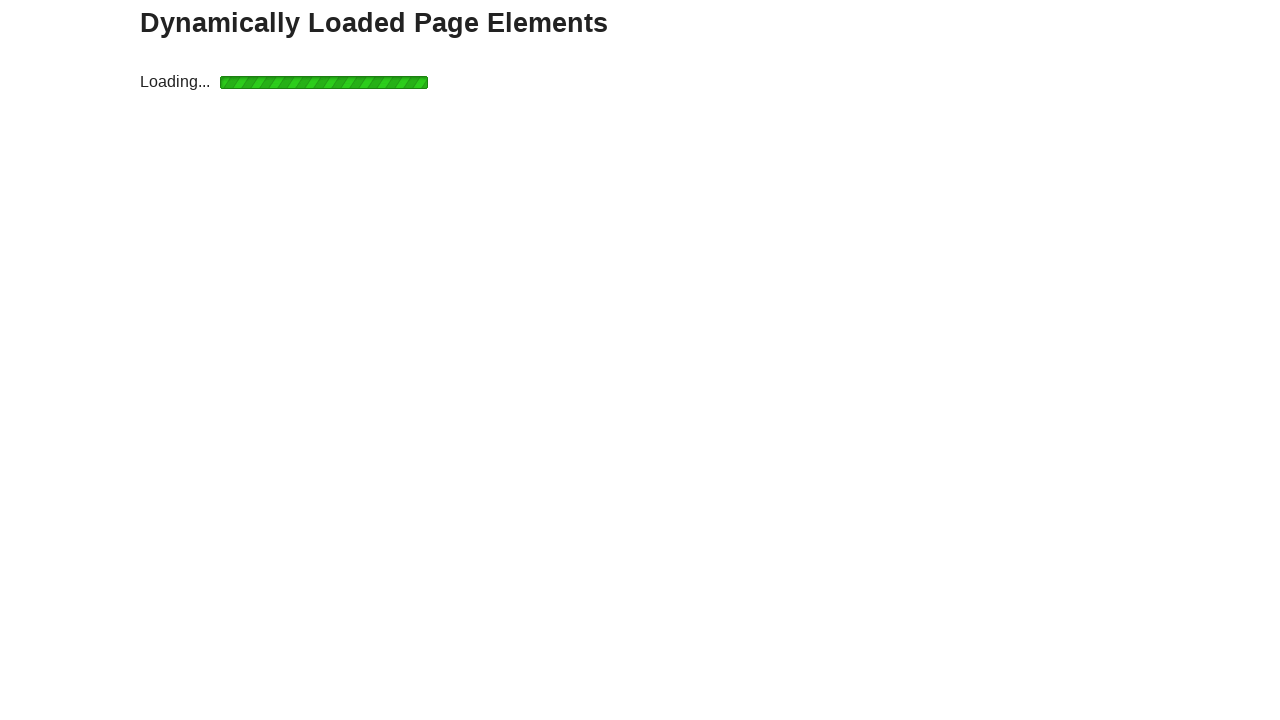

Waited for finish message to appear (max 30 seconds)
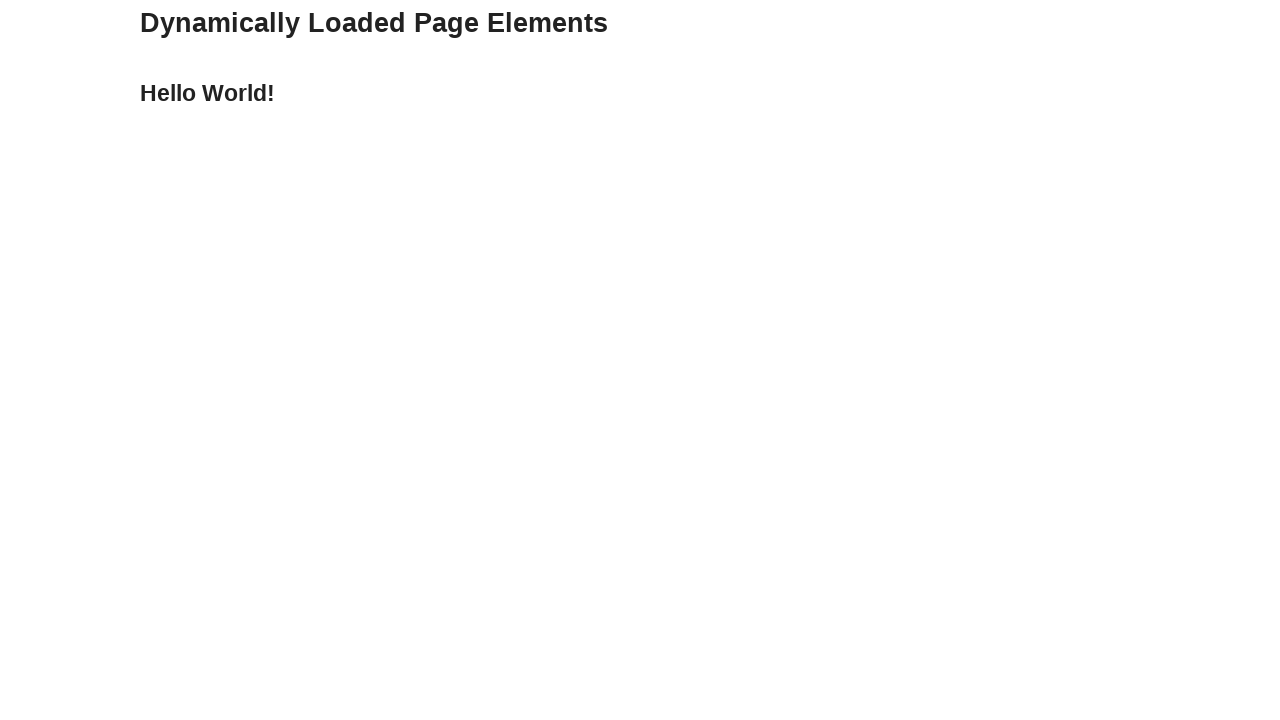

Verified 'Hello World!' text appeared in finish element
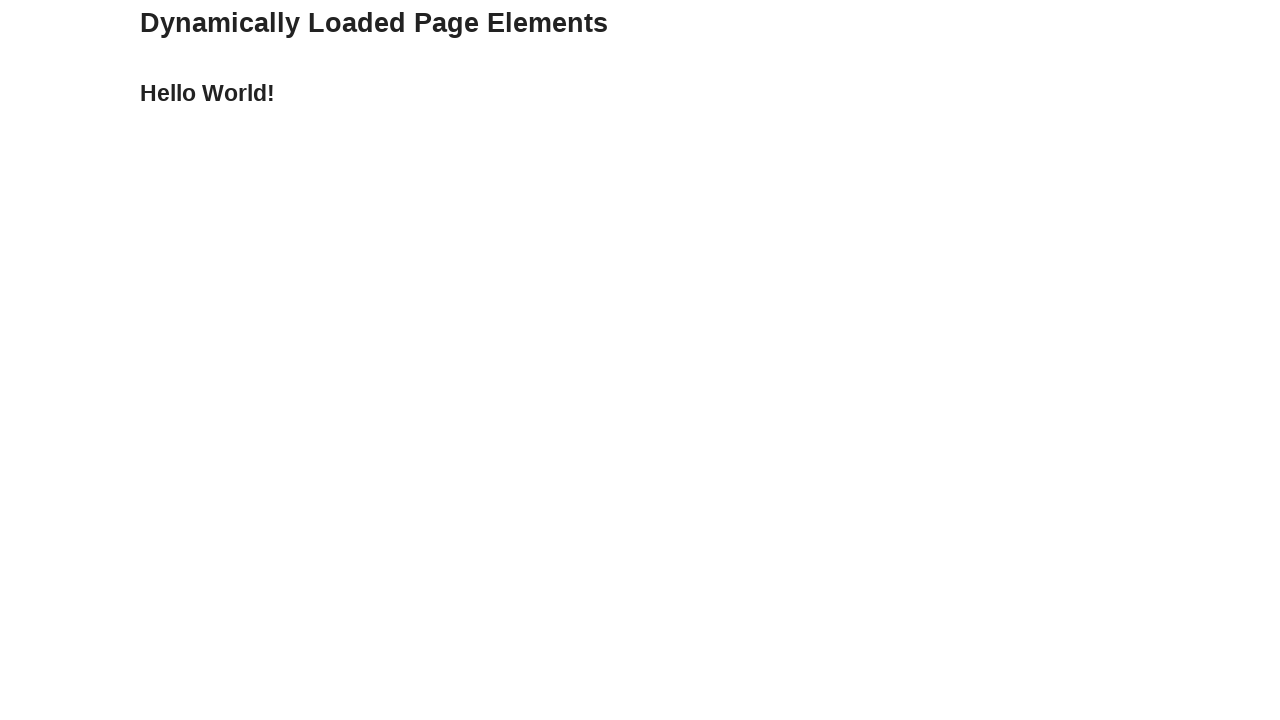

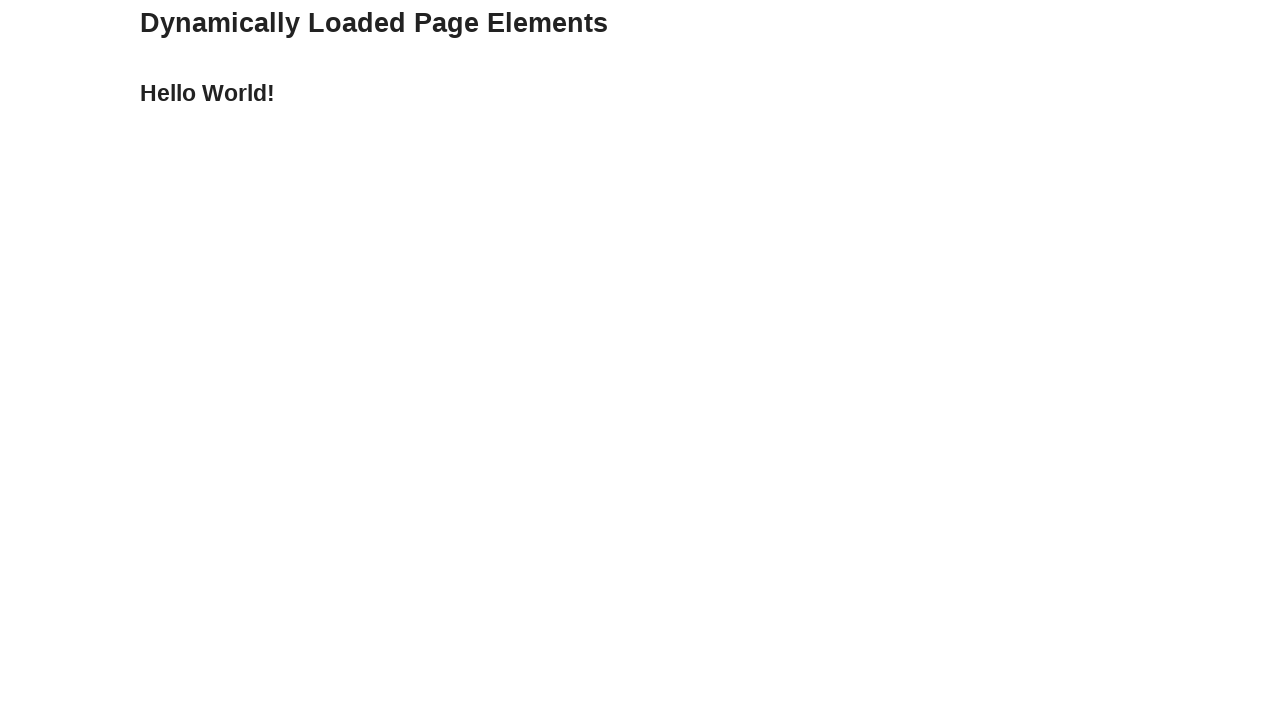